Tests confirmation alert handling by clicking a button that triggers a confirm dialog and dismissing it

Starting URL: https://chandanachaitanya.github.io/selenium-practice-site/

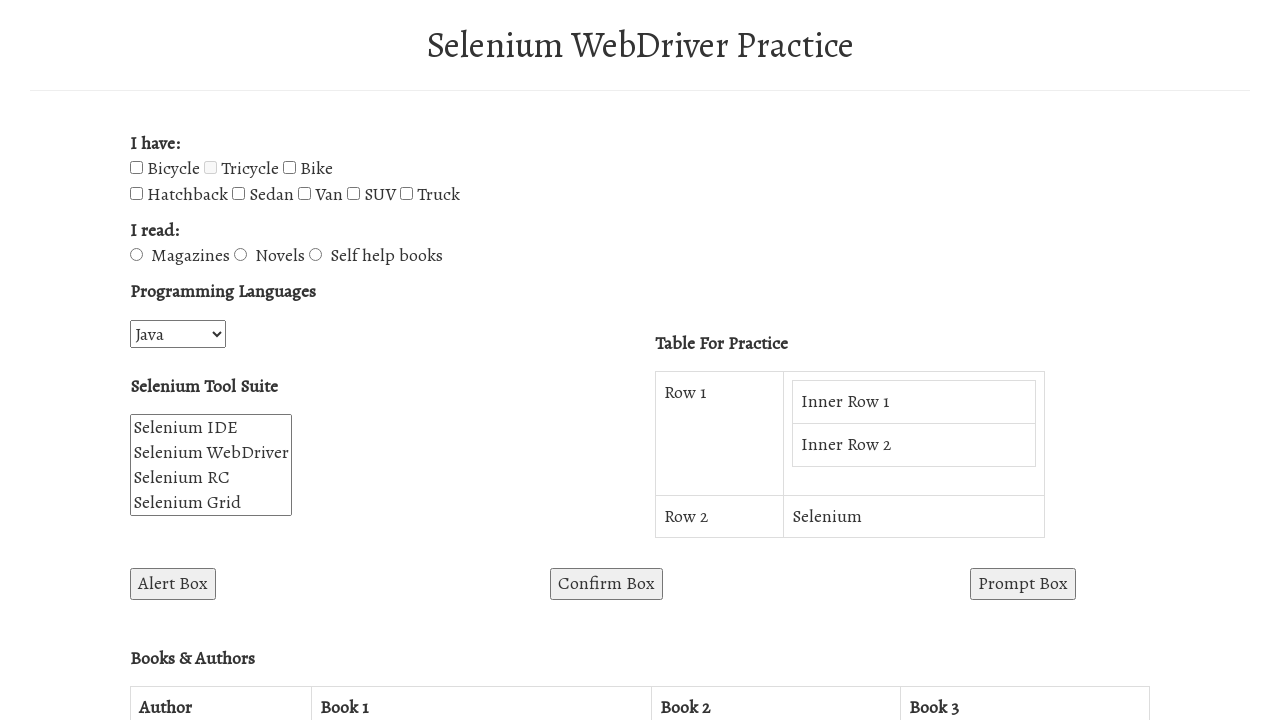

Clicked the confirm box button to trigger the alert dialog at (606, 584) on button#confirmBox
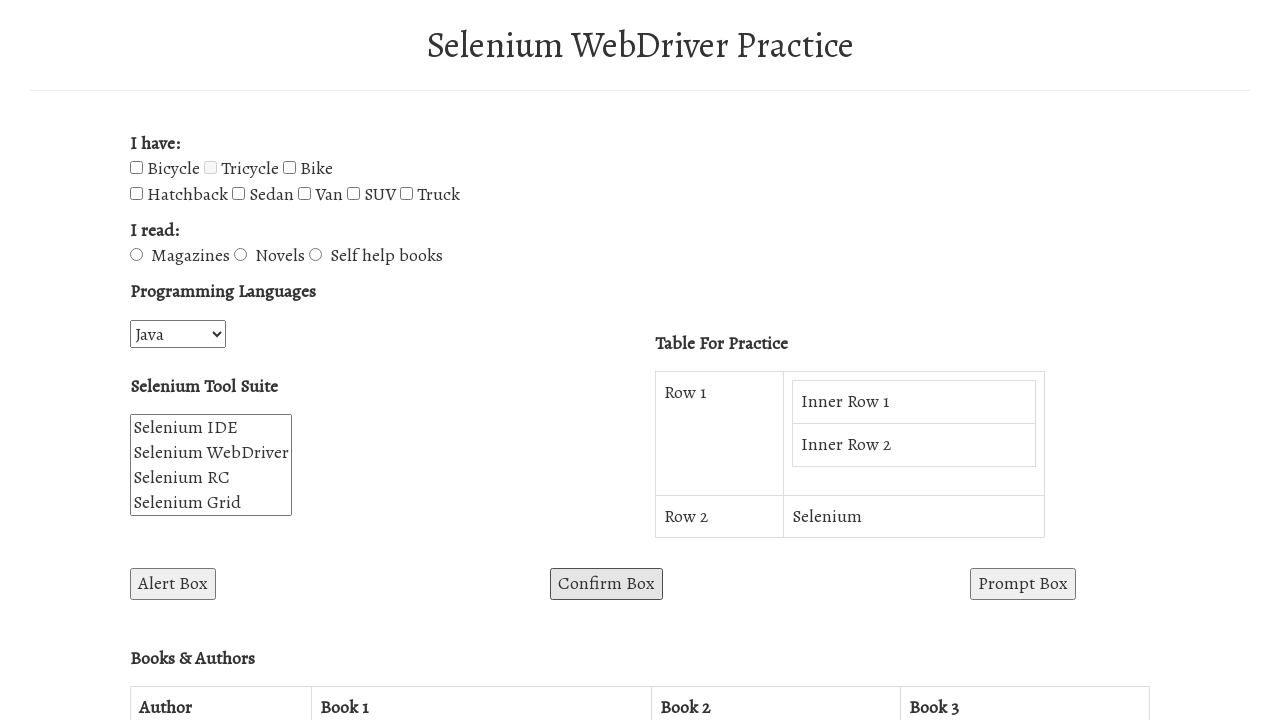

Set up dialog handler to dismiss the confirmation alert
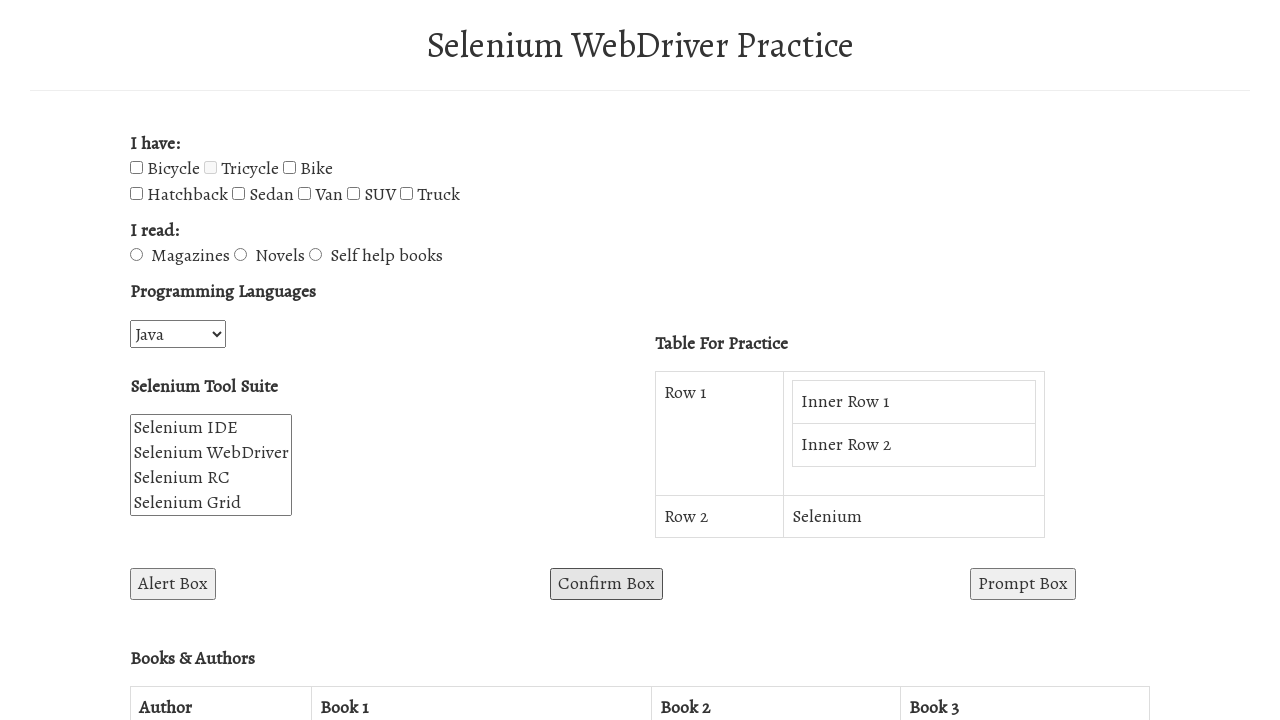

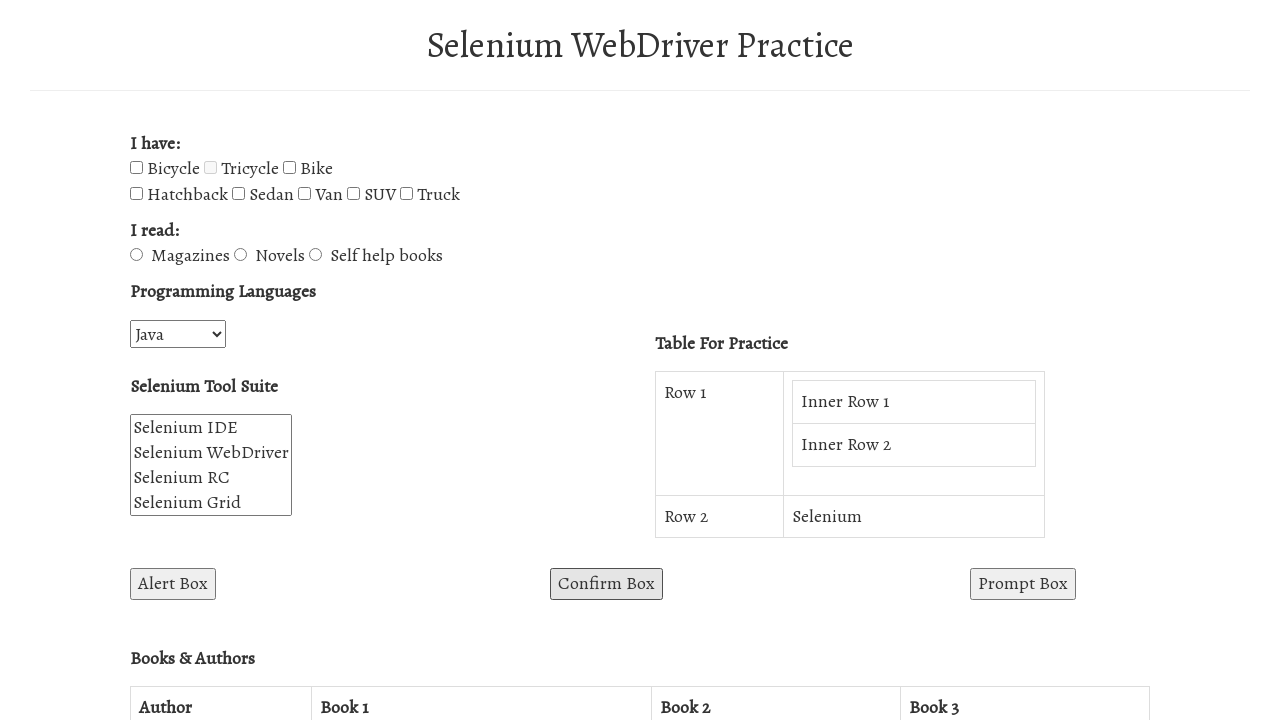